Tests dropdown selection functionality by selecting options from a dropdown menu using both index and value selection methods.

Starting URL: https://the-internet.herokuapp.com/dropdown

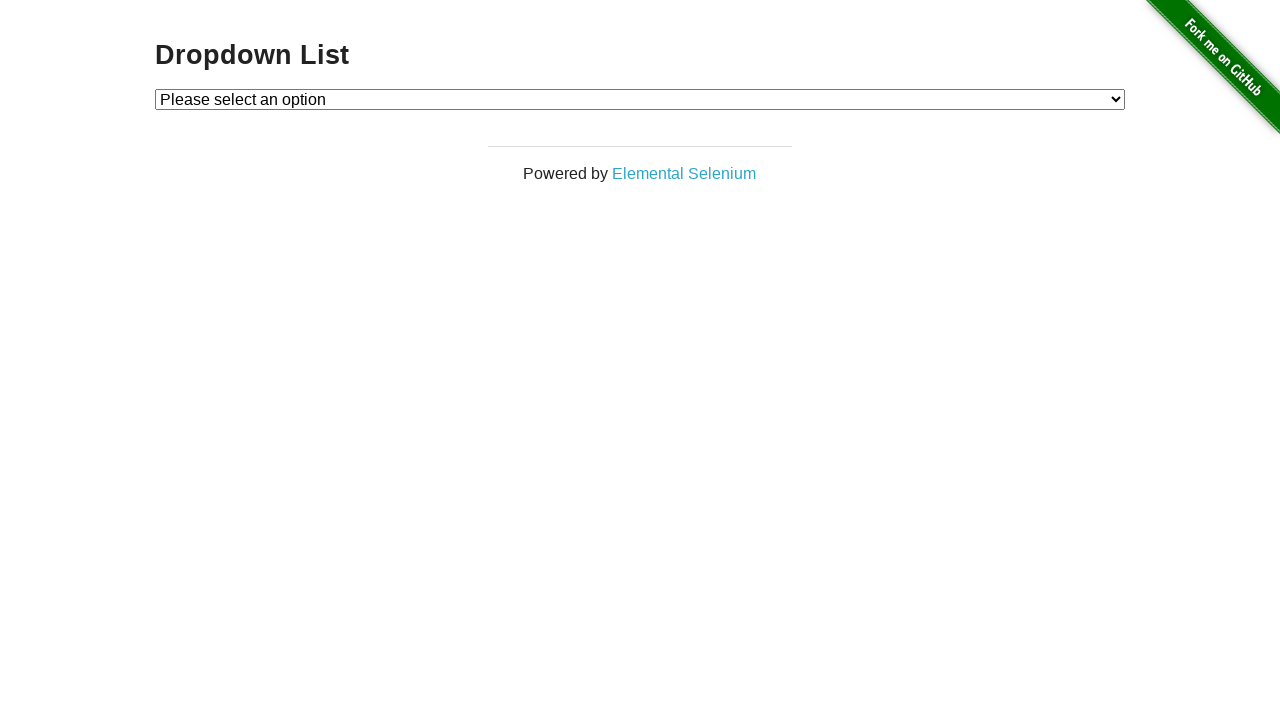

Selected dropdown option by index 1 (Option 1) on #dropdown
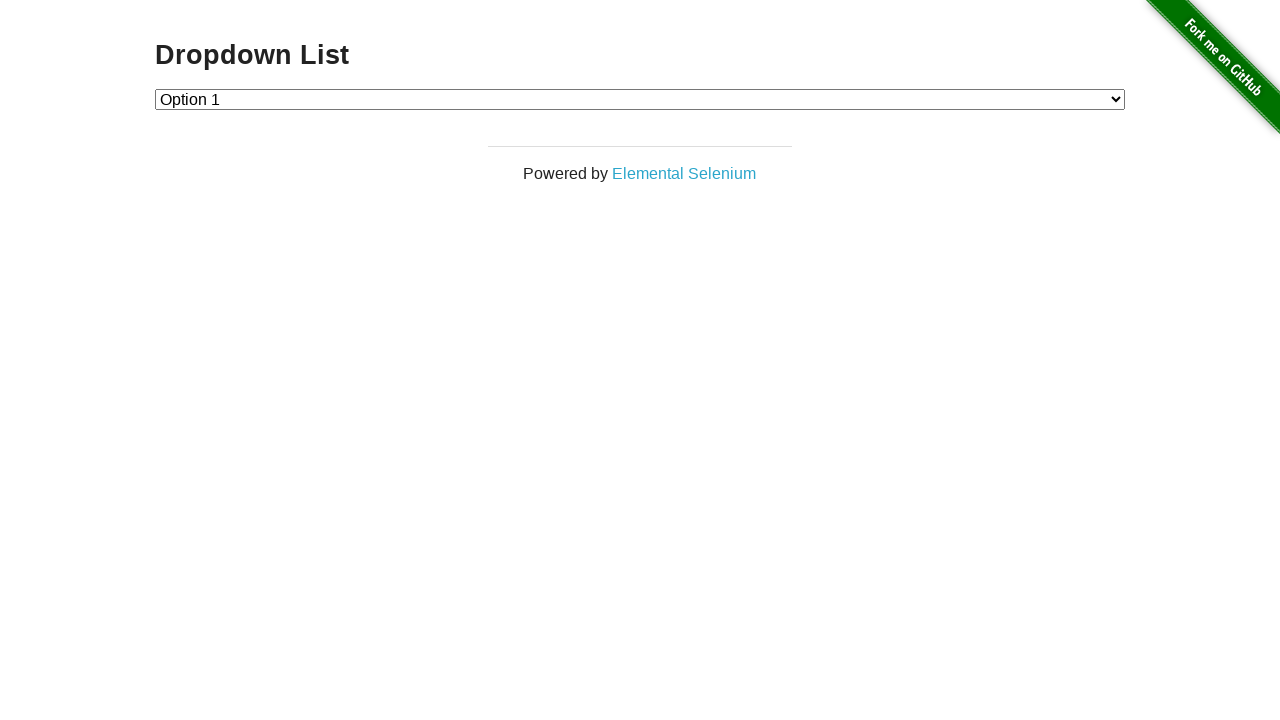

Selected dropdown option by value '2' (Option 2) on #dropdown
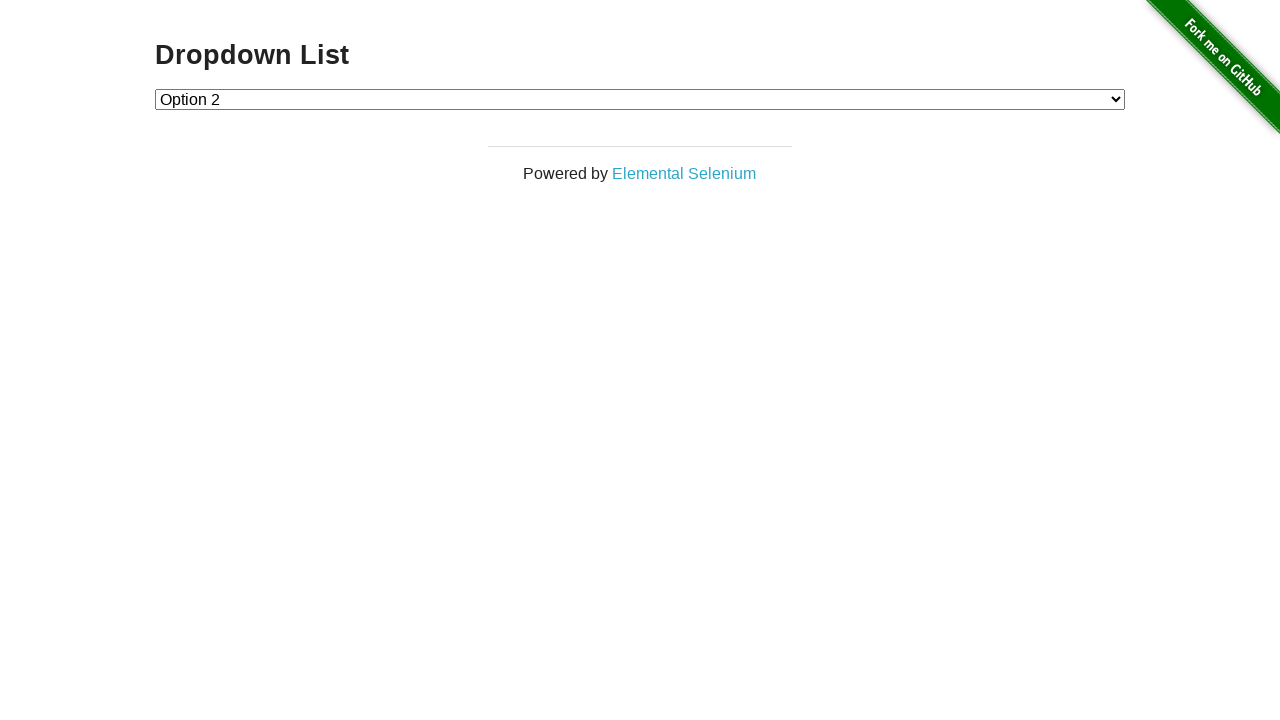

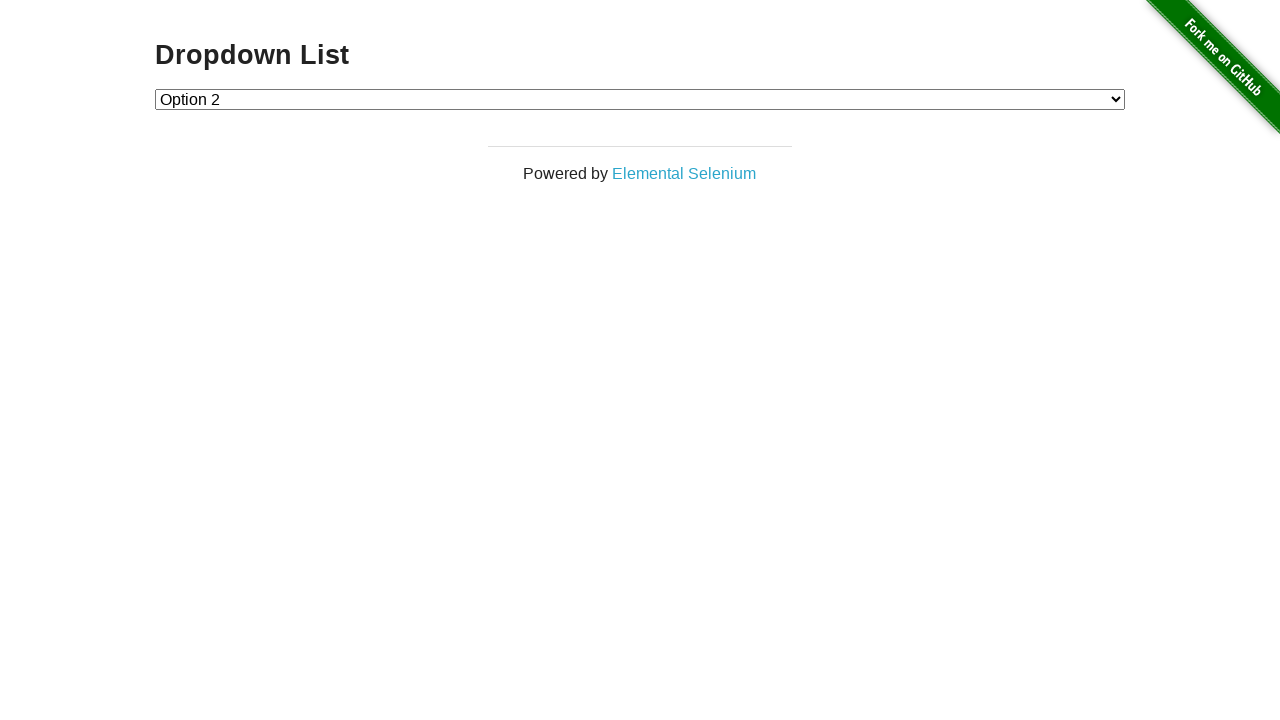